Tests QuillBot grammar checker by typing text into the editor and clicking the "Fix All Errors" button to correct grammar mistakes

Starting URL: https://quillbot.com/grammar-check

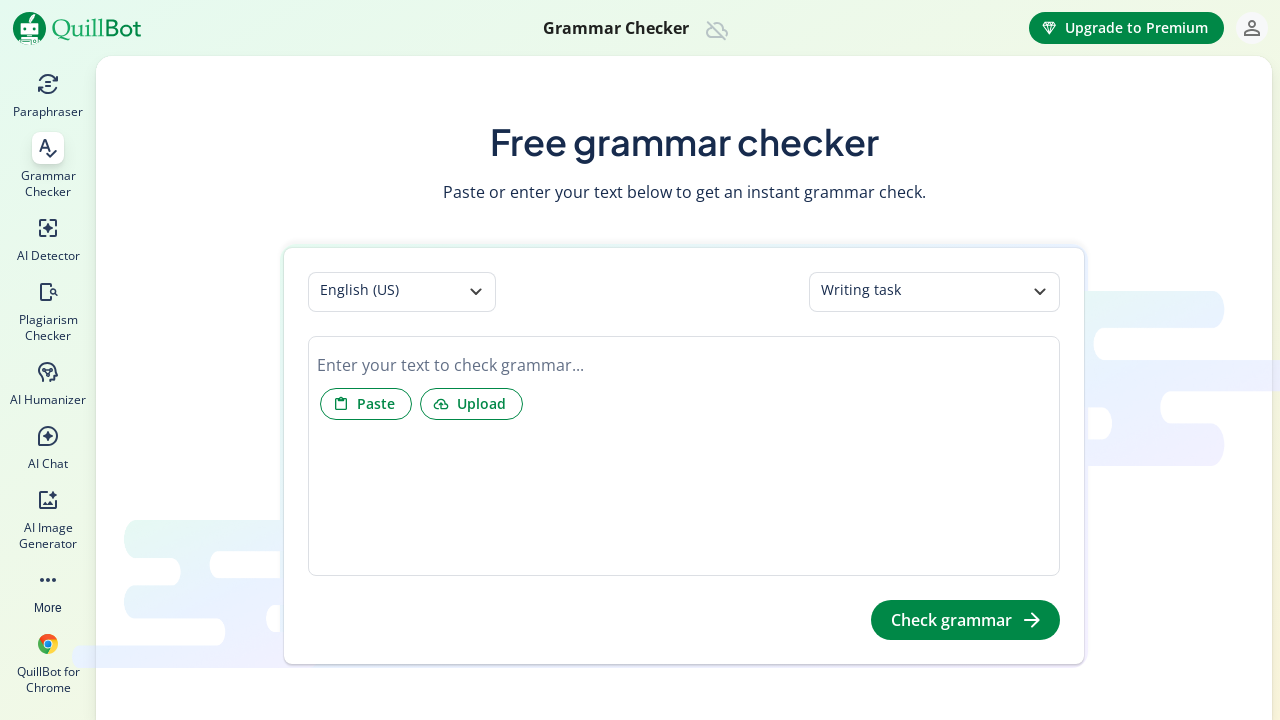

Clicked on the text editor area at (684, 365) on div[data-gramm_editor='false']
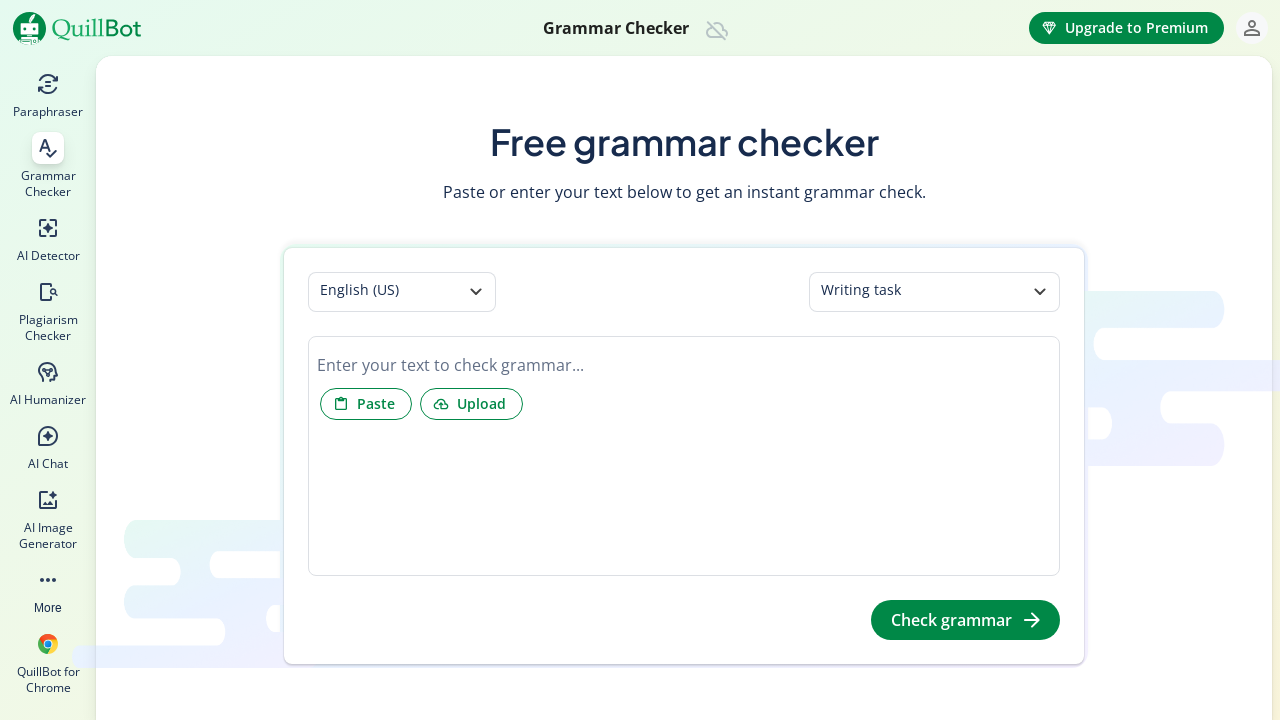

Typed sample text with grammar errors into the editor
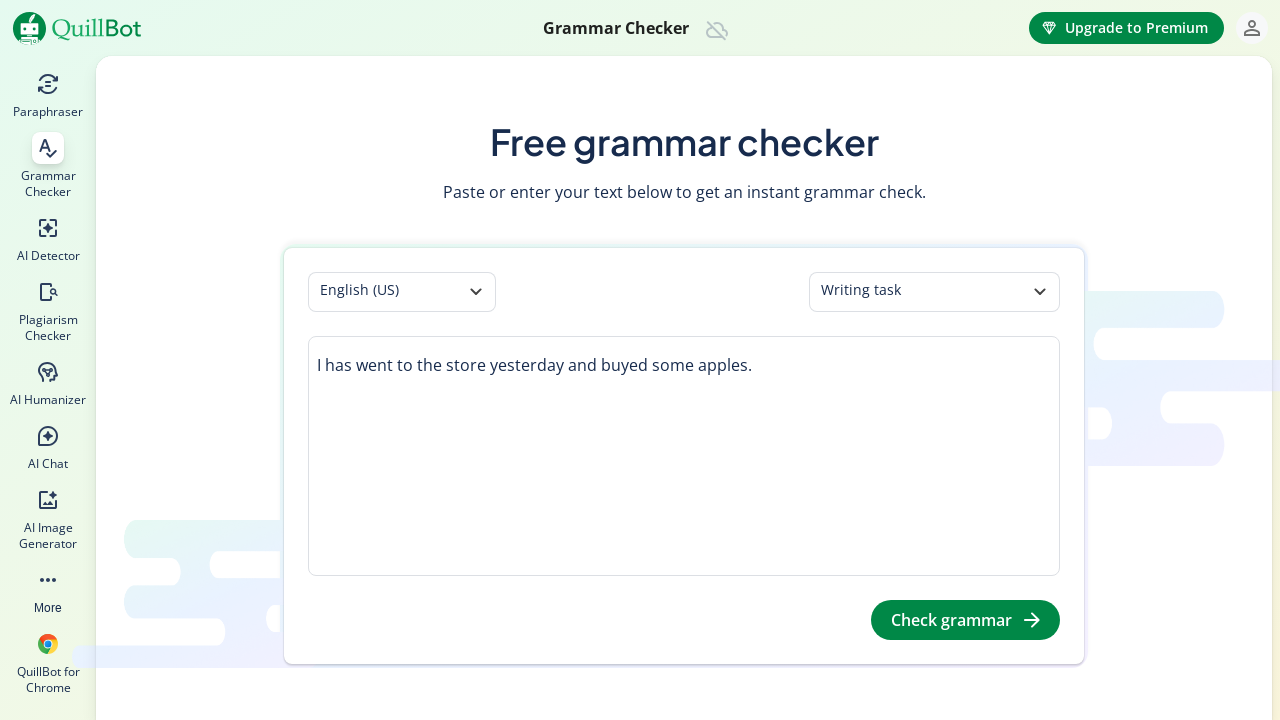

Fix All Errors button click or confirmation message failed on text=Fix All Errors
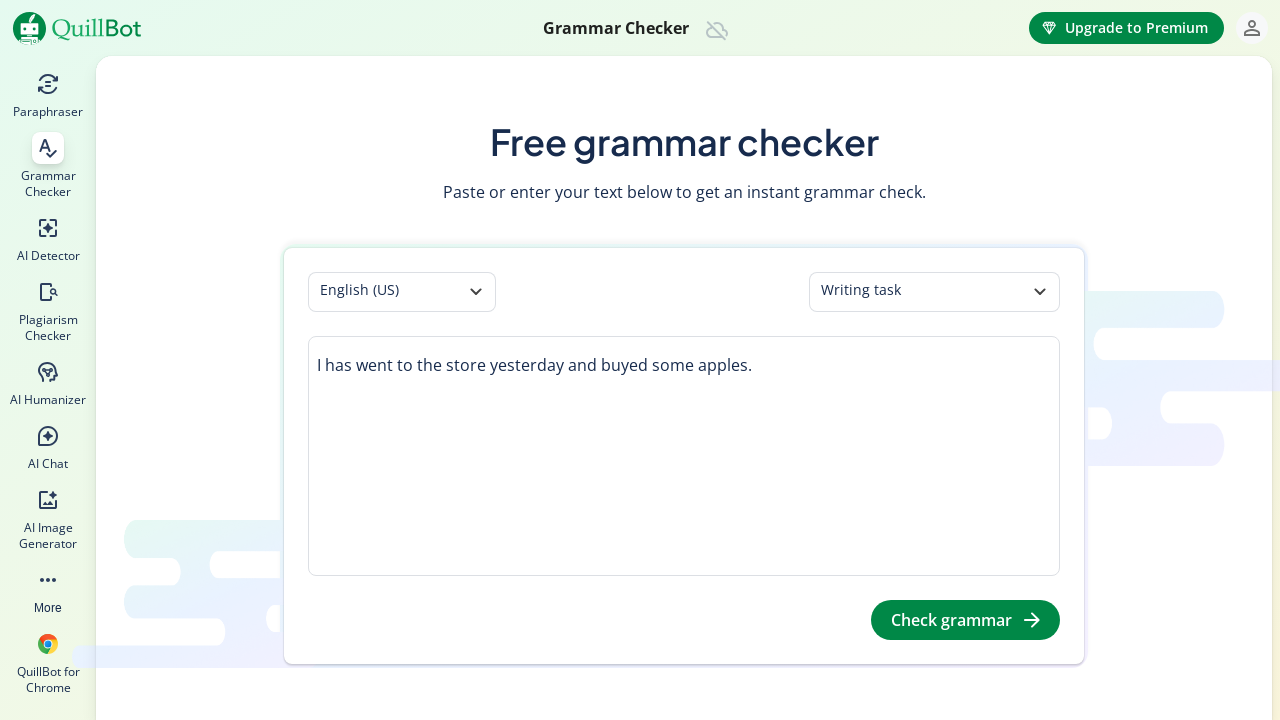

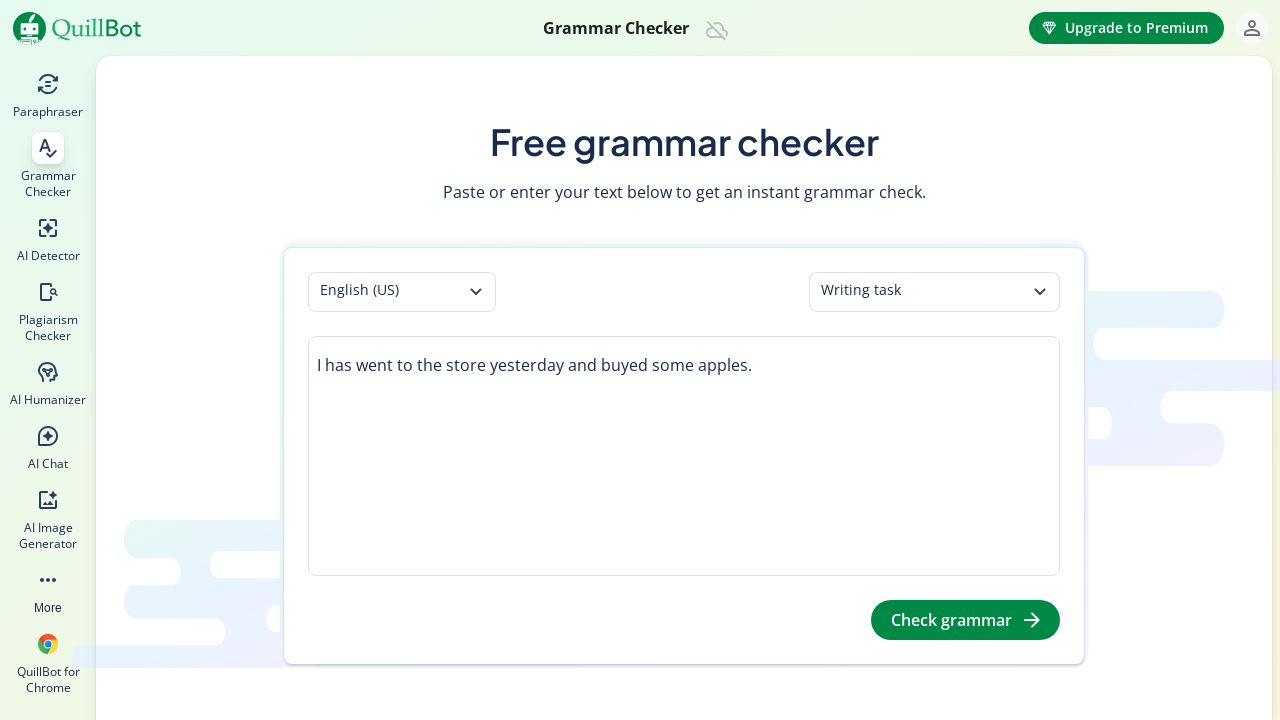